Tests iframe handling by switching into a frame, reading text from an element inside the frame, then switching back to the main content

Starting URL: https://demoqa.com/frames

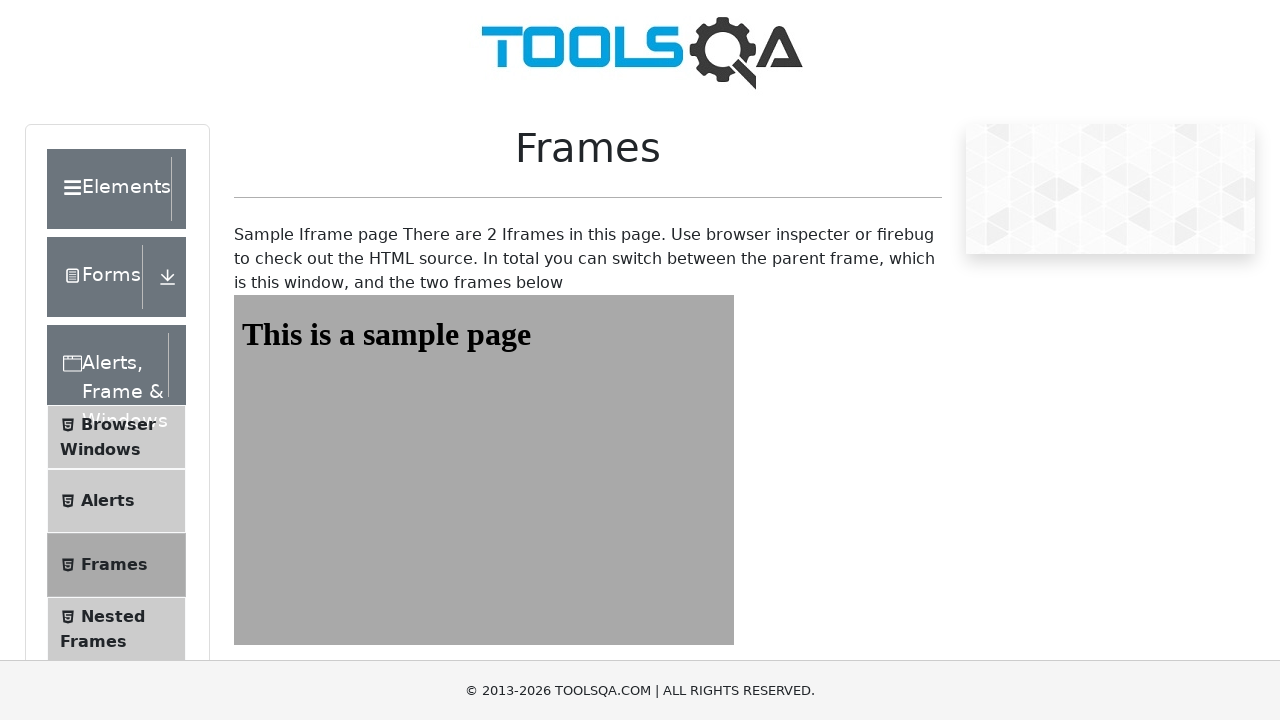

Scrolled down 350px to make frame visible
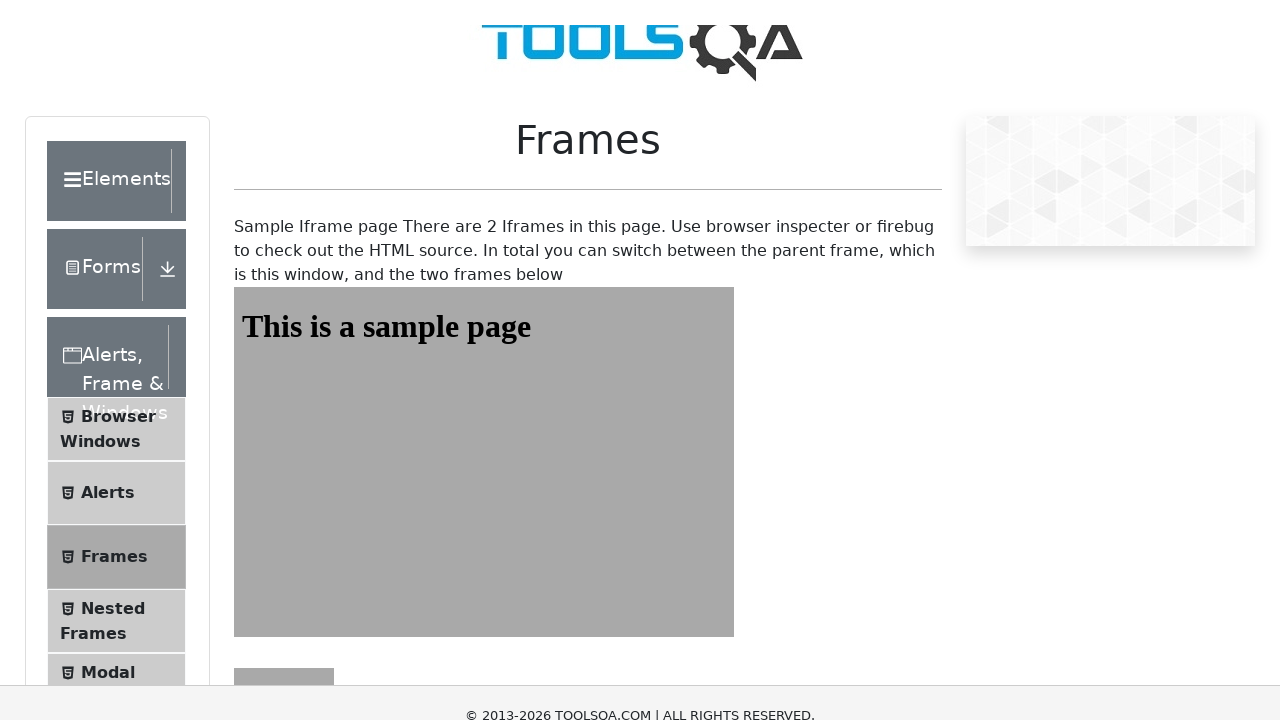

Located iframe #frame1
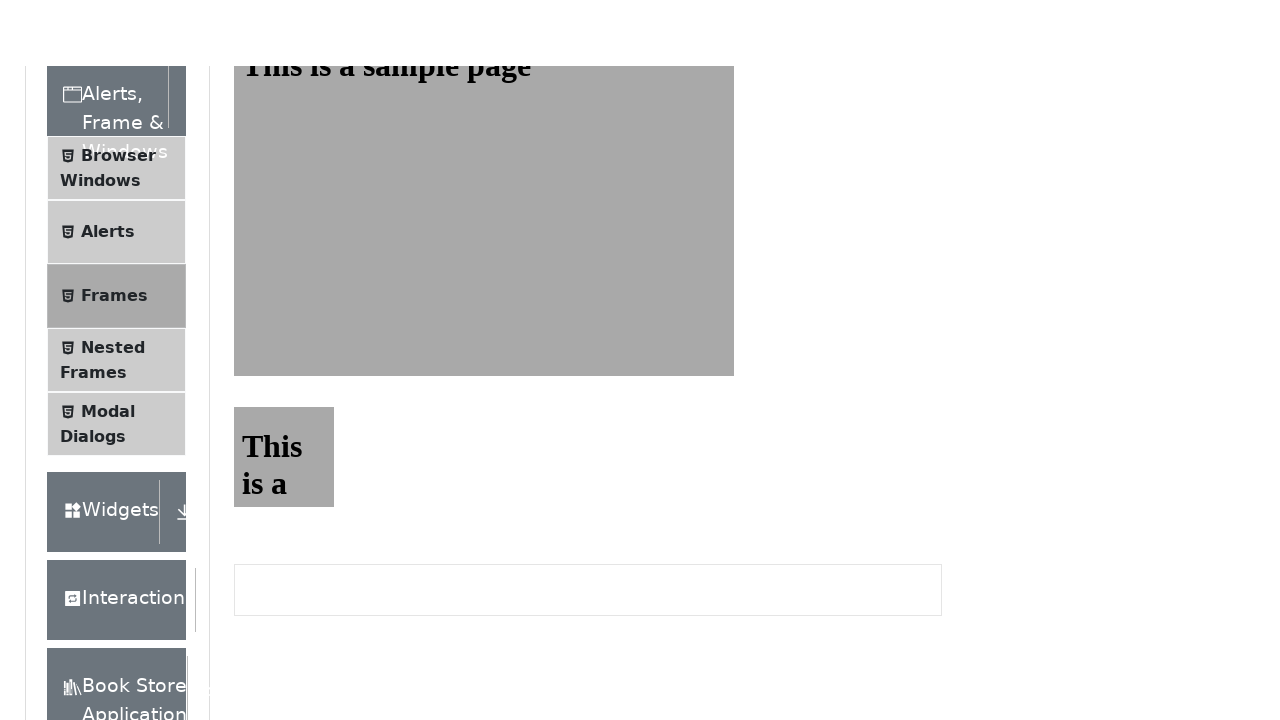

Read text from heading inside frame: 'This is a sample page'
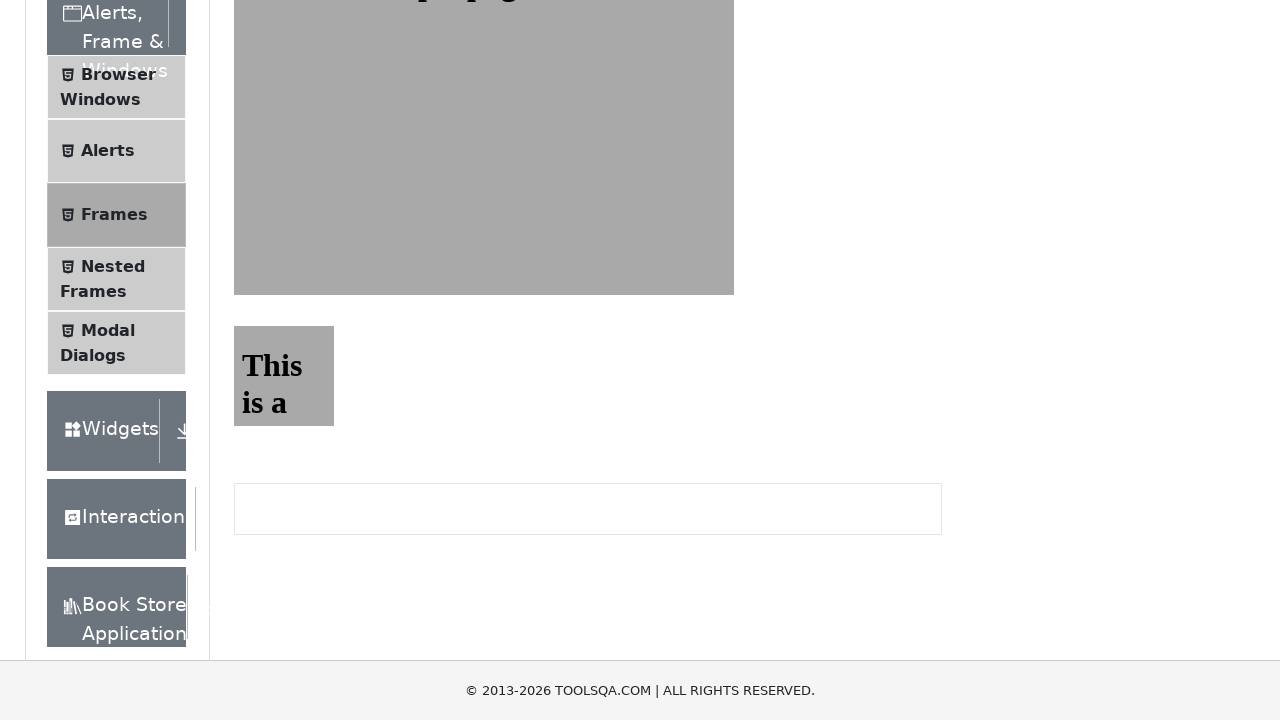

Read page title from main content: 'Frames'
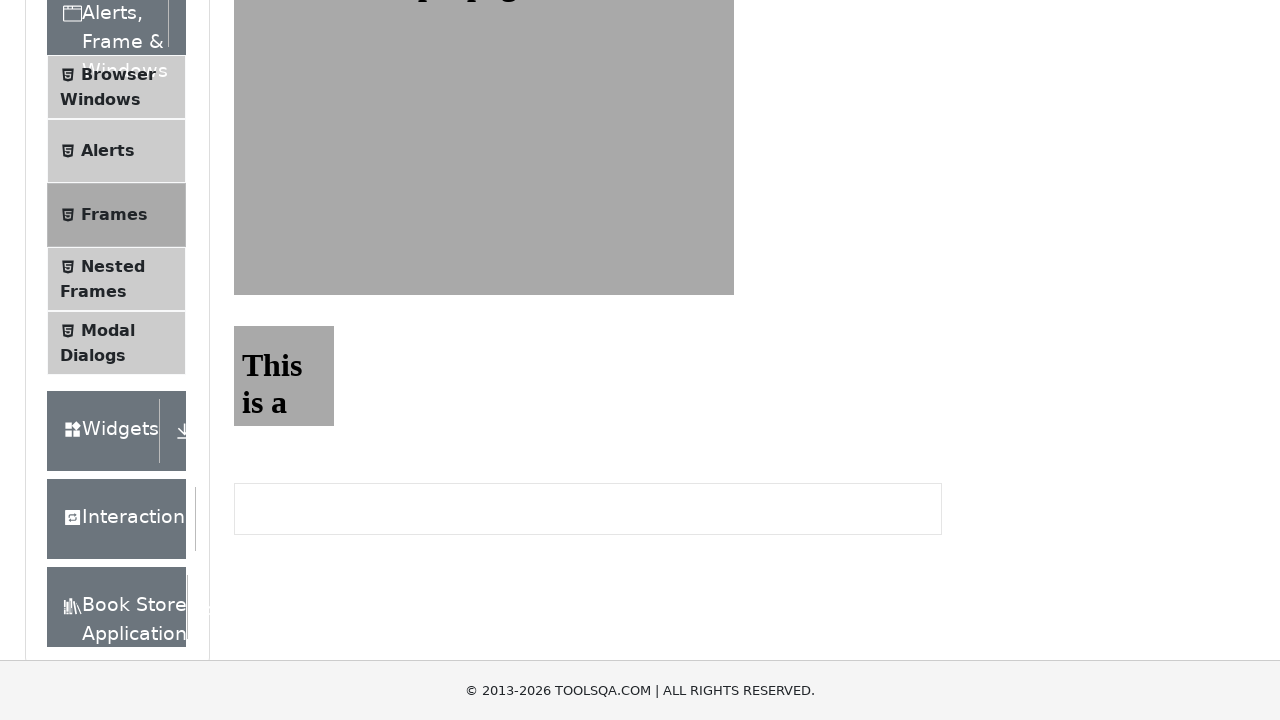

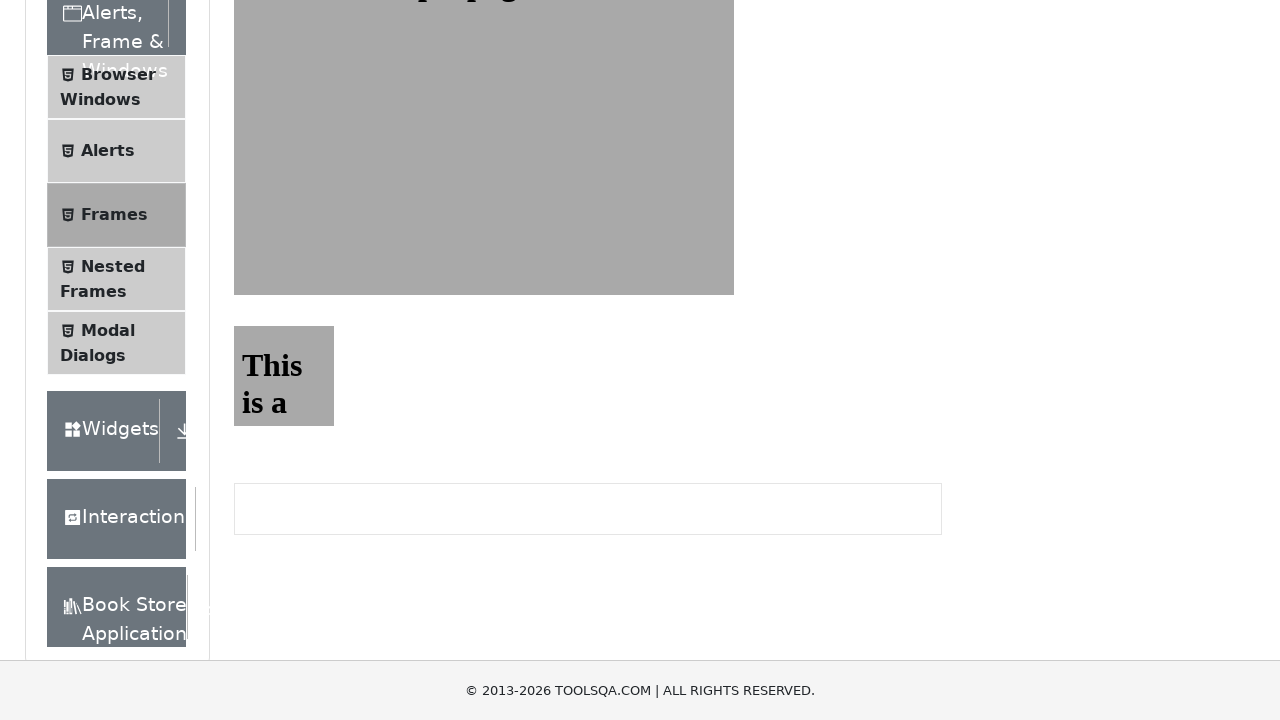